Tests dynamic content loading by clicking a "Load More" button multiple times to reveal additional products on the page

Starting URL: https://www.scrapingcourse.com/button-click

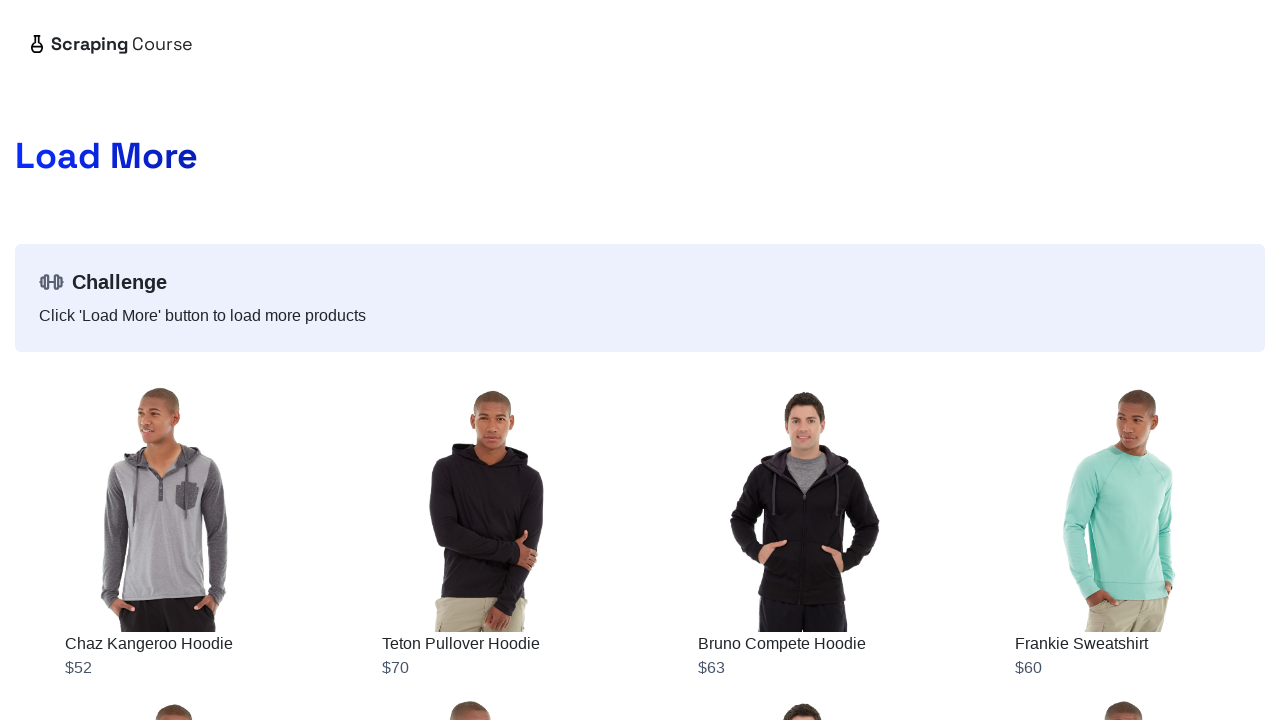

Located the load more button (iteration 1/3)
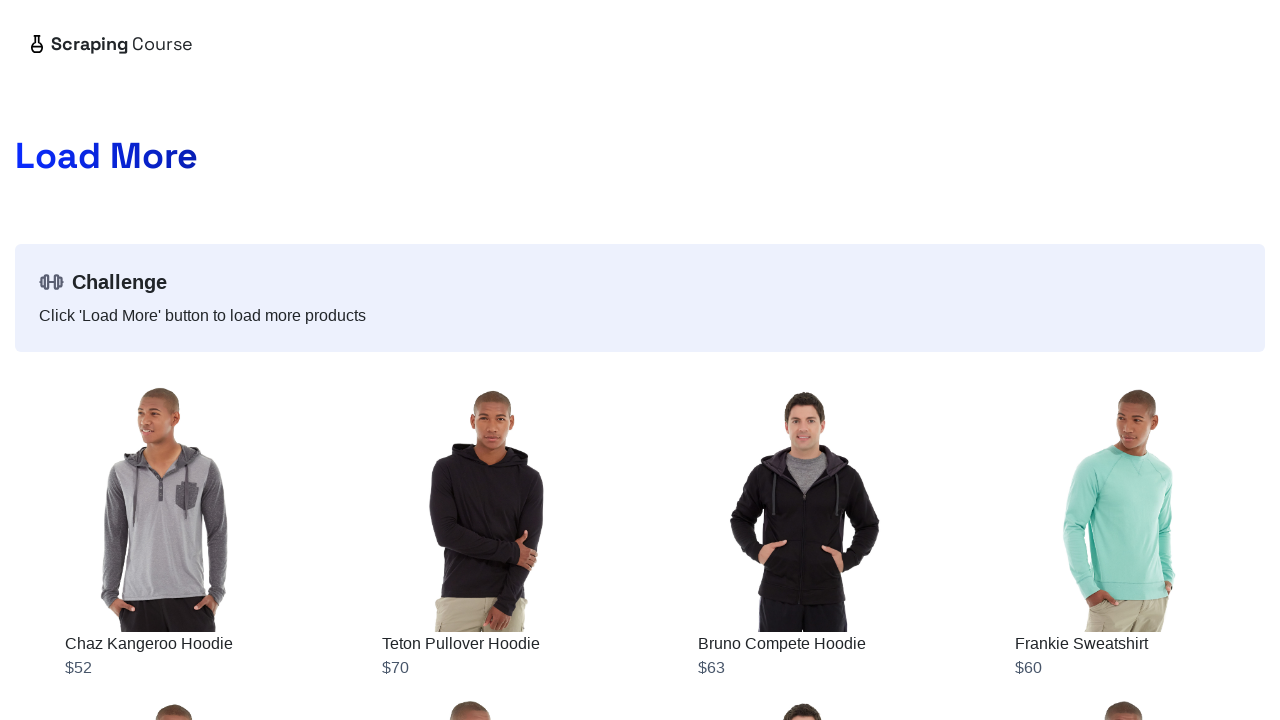

Scrolled load more button into view
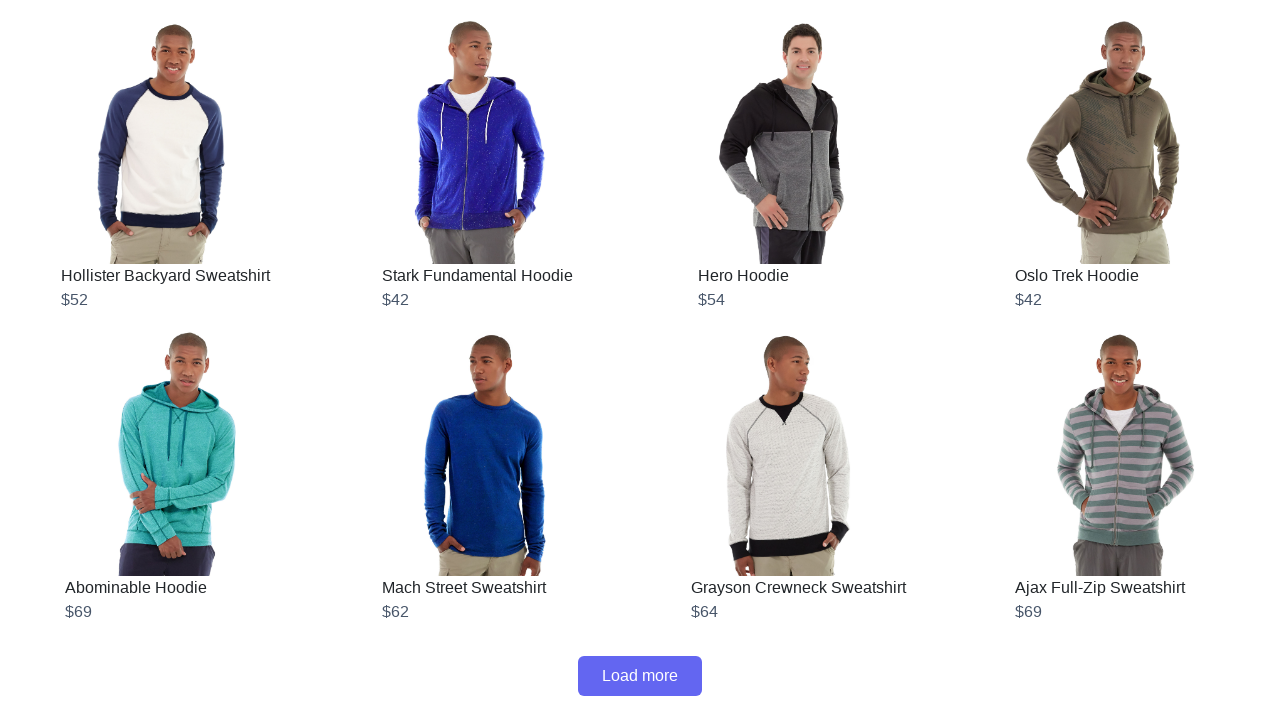

Clicked load more button (iteration 1/3) at (640, 676) on #load-more-btn
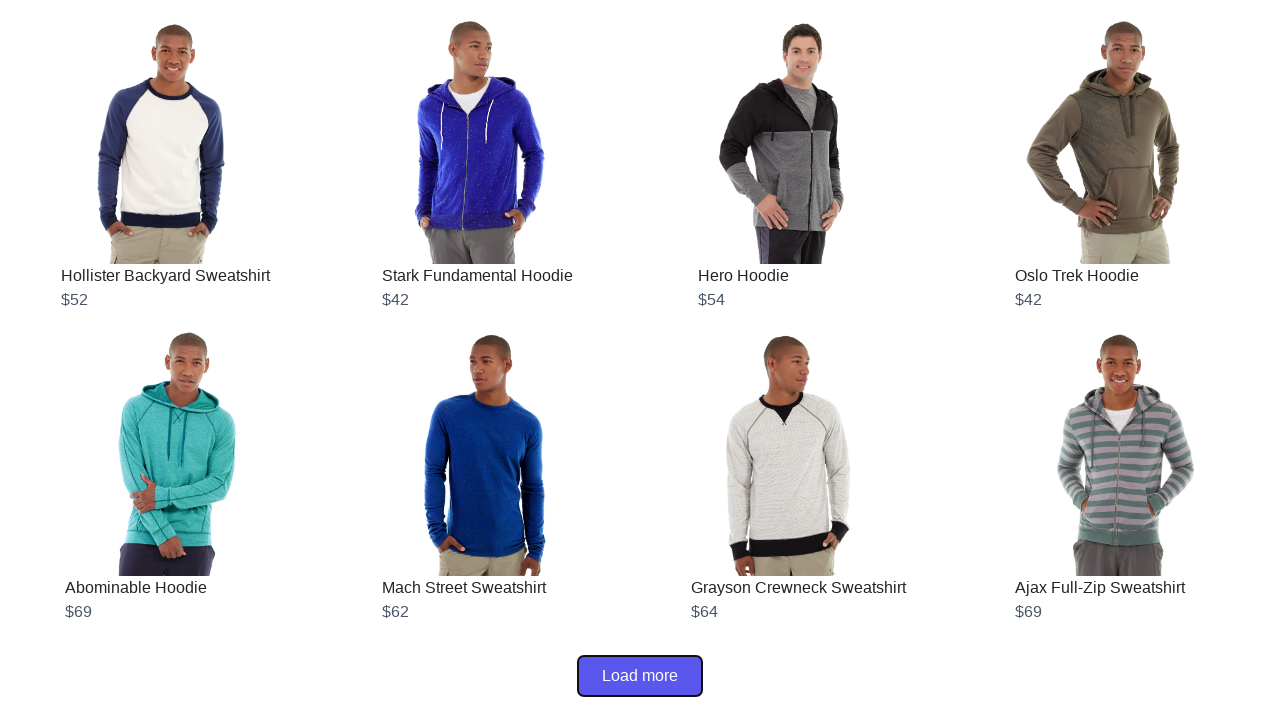

Waited 2 seconds for new content to load
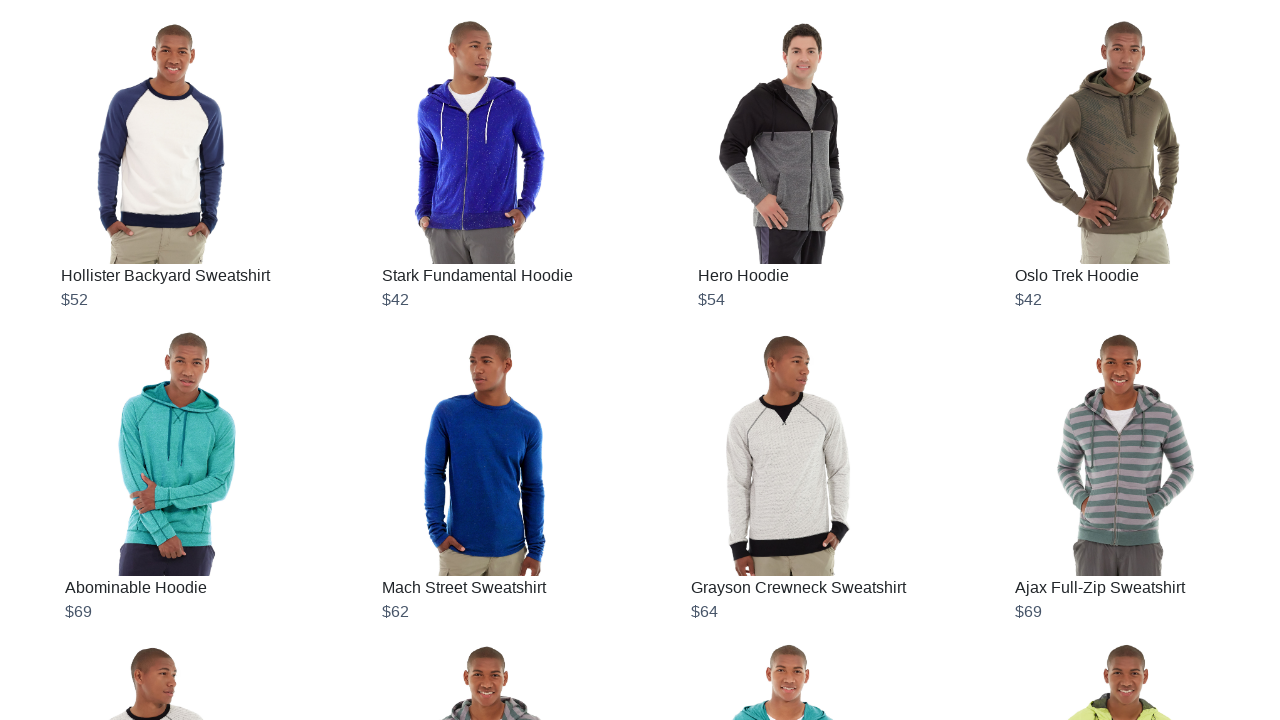

Located the load more button (iteration 2/3)
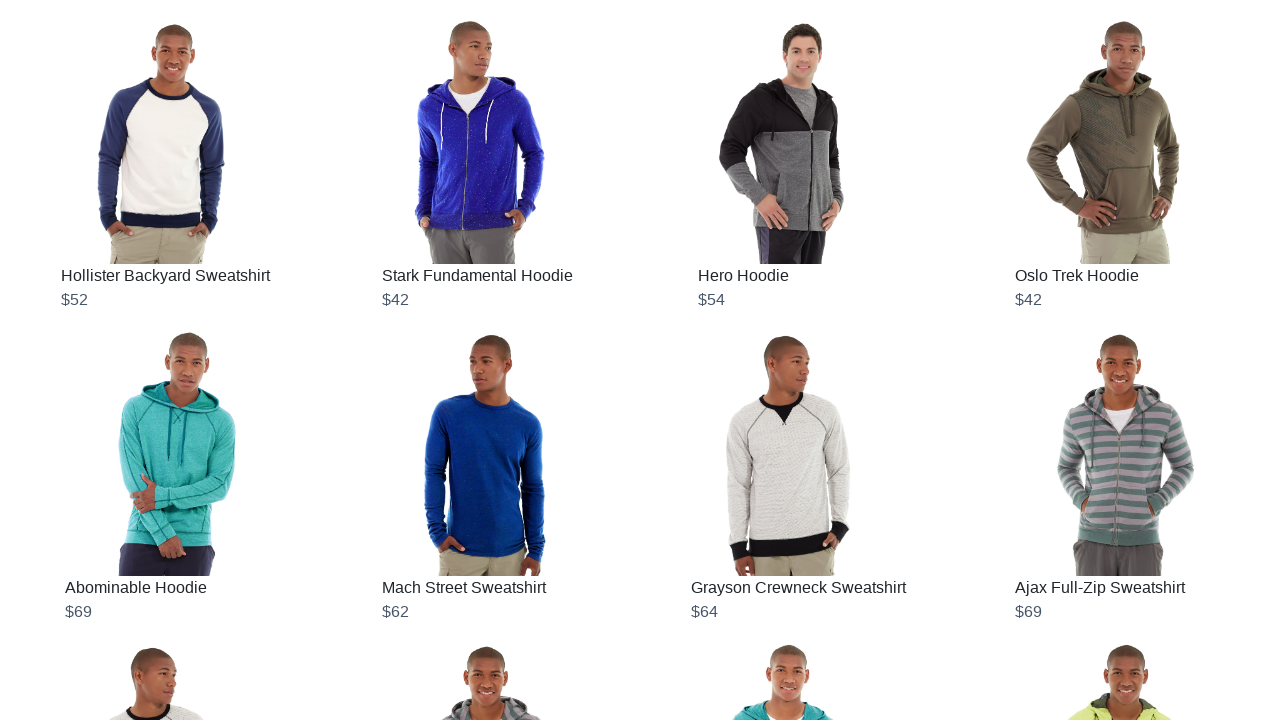

Scrolled load more button into view
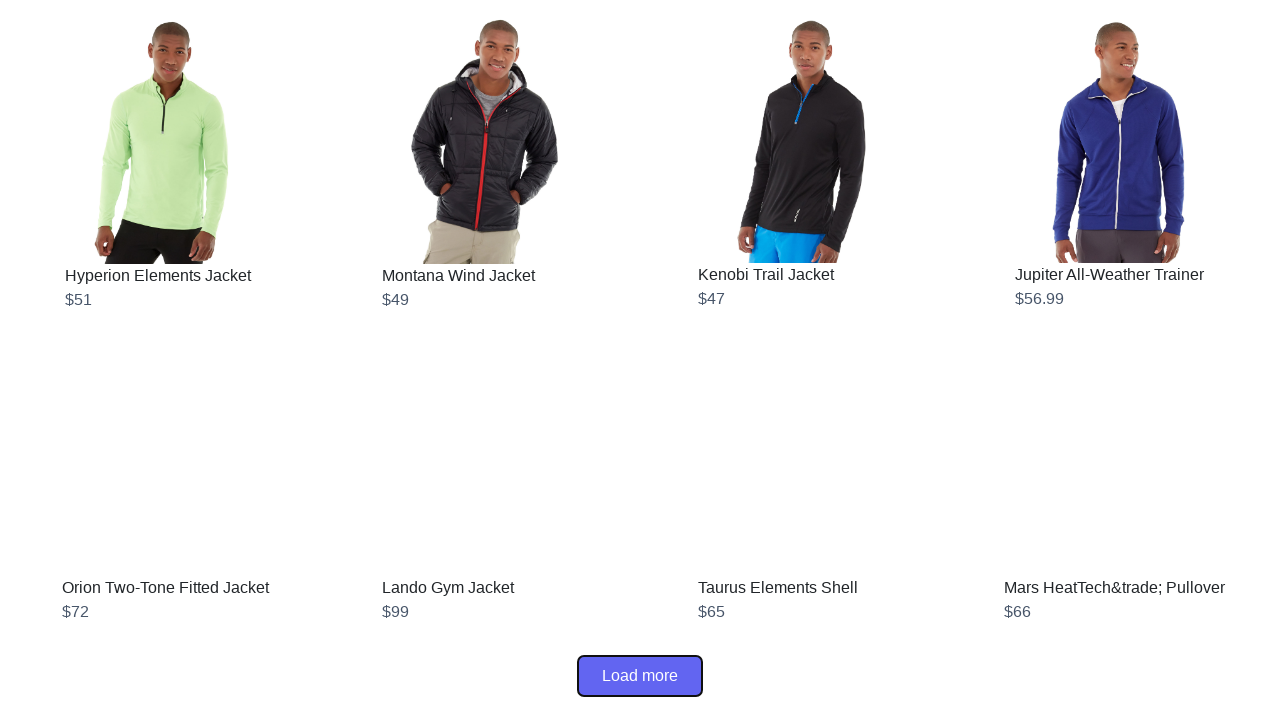

Clicked load more button (iteration 2/3) at (640, 676) on #load-more-btn
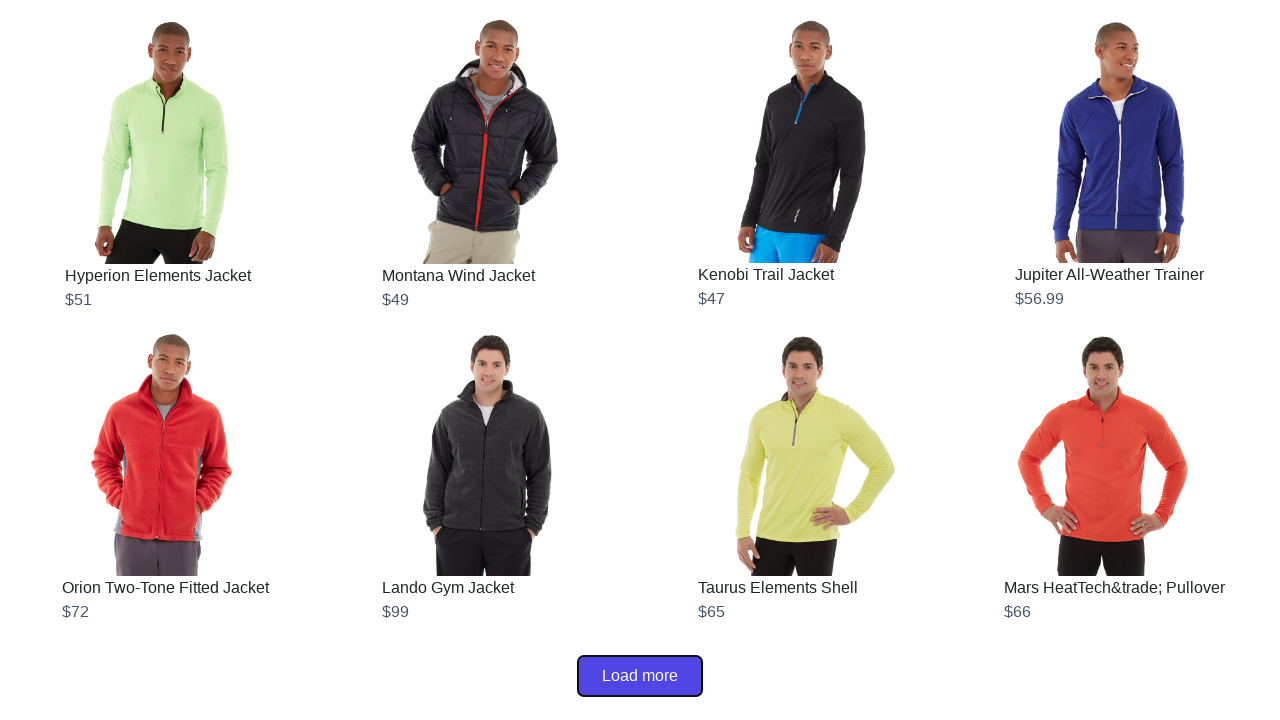

Waited 2 seconds for new content to load
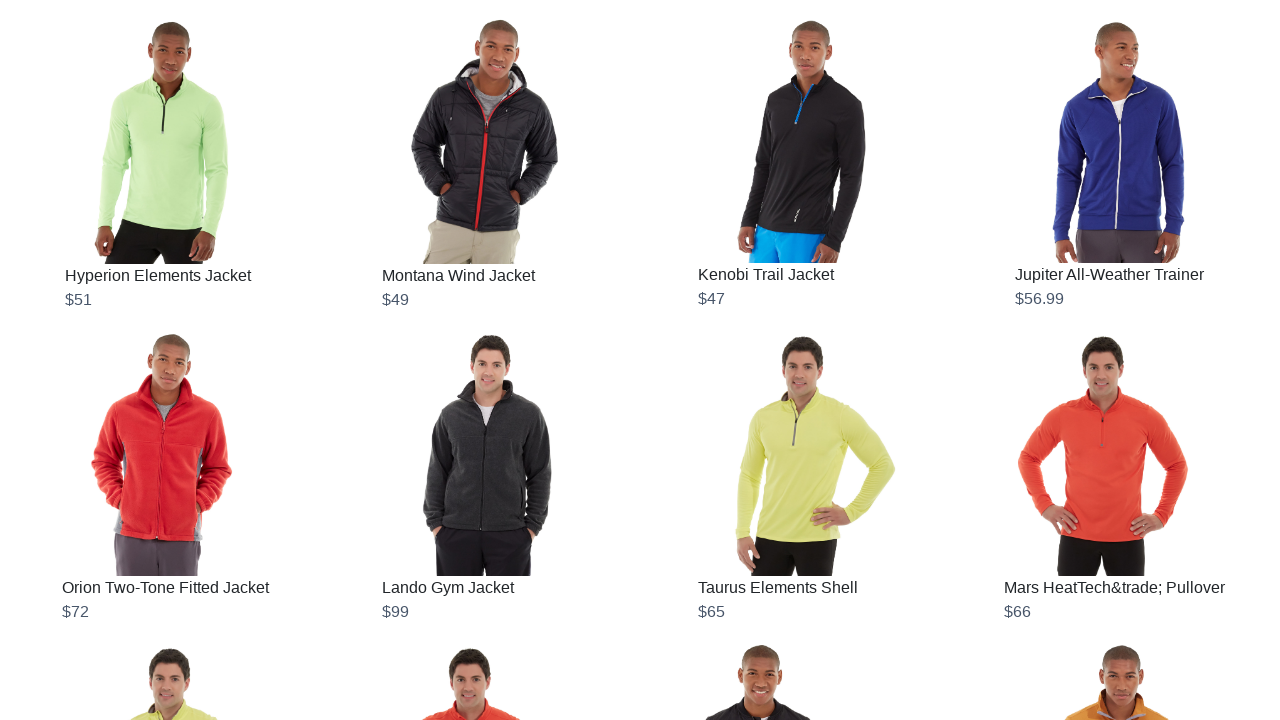

Located the load more button (iteration 3/3)
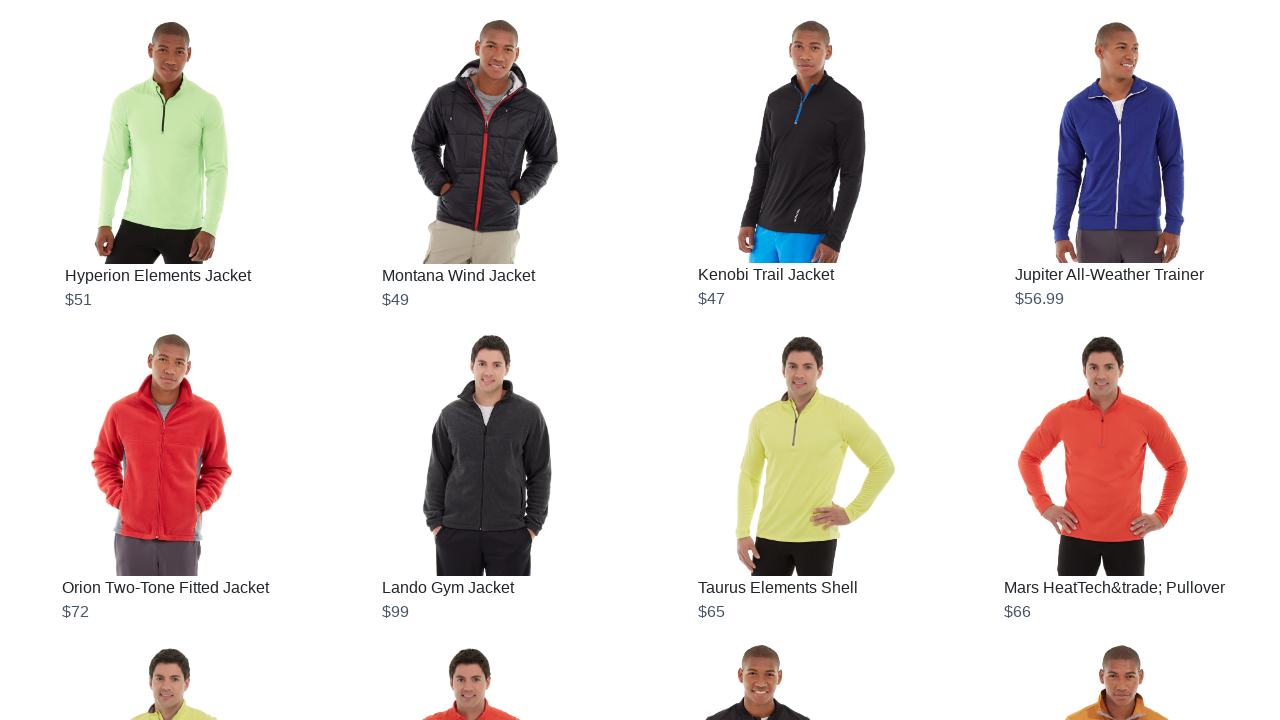

Scrolled load more button into view
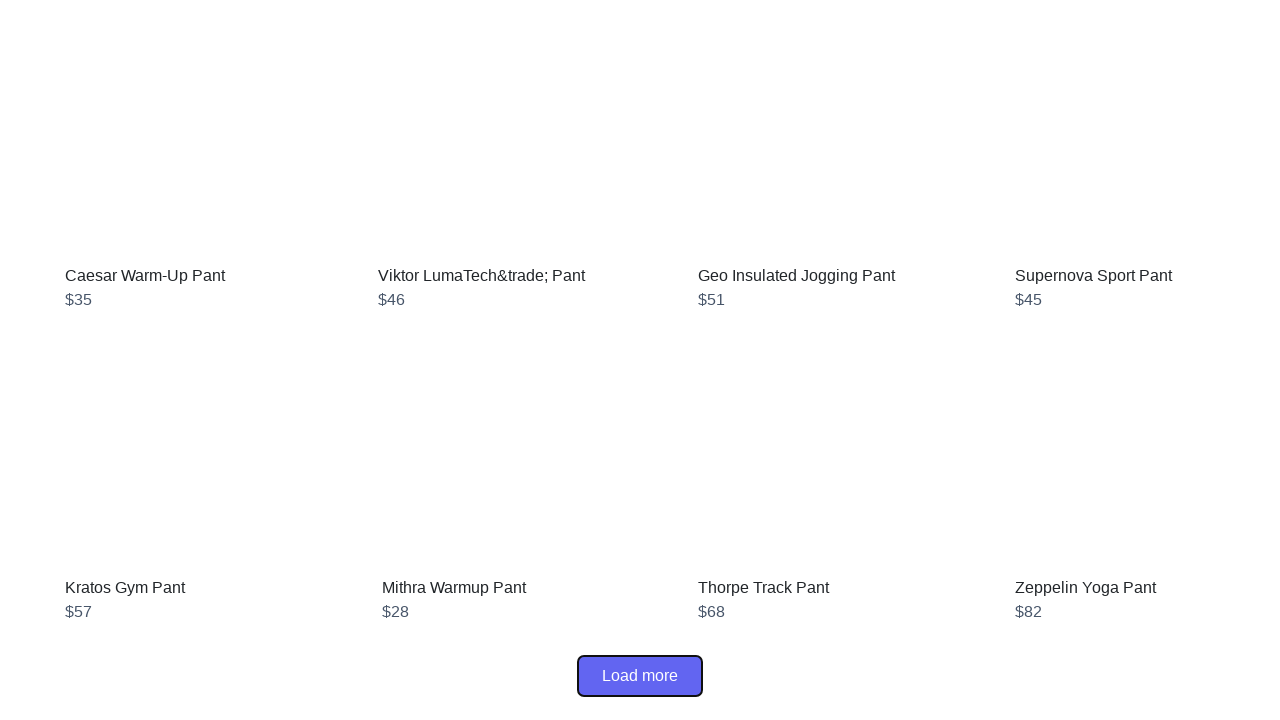

Clicked load more button (iteration 3/3) at (640, 676) on #load-more-btn
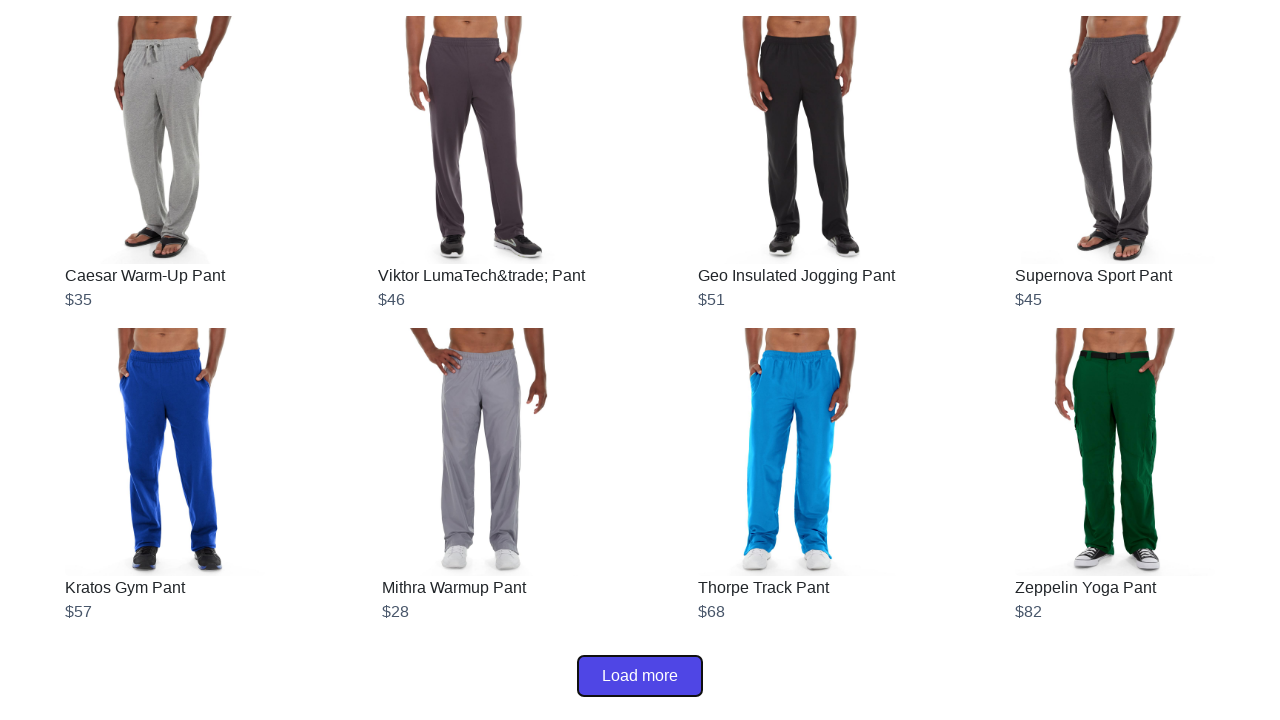

Waited 2 seconds for new content to load
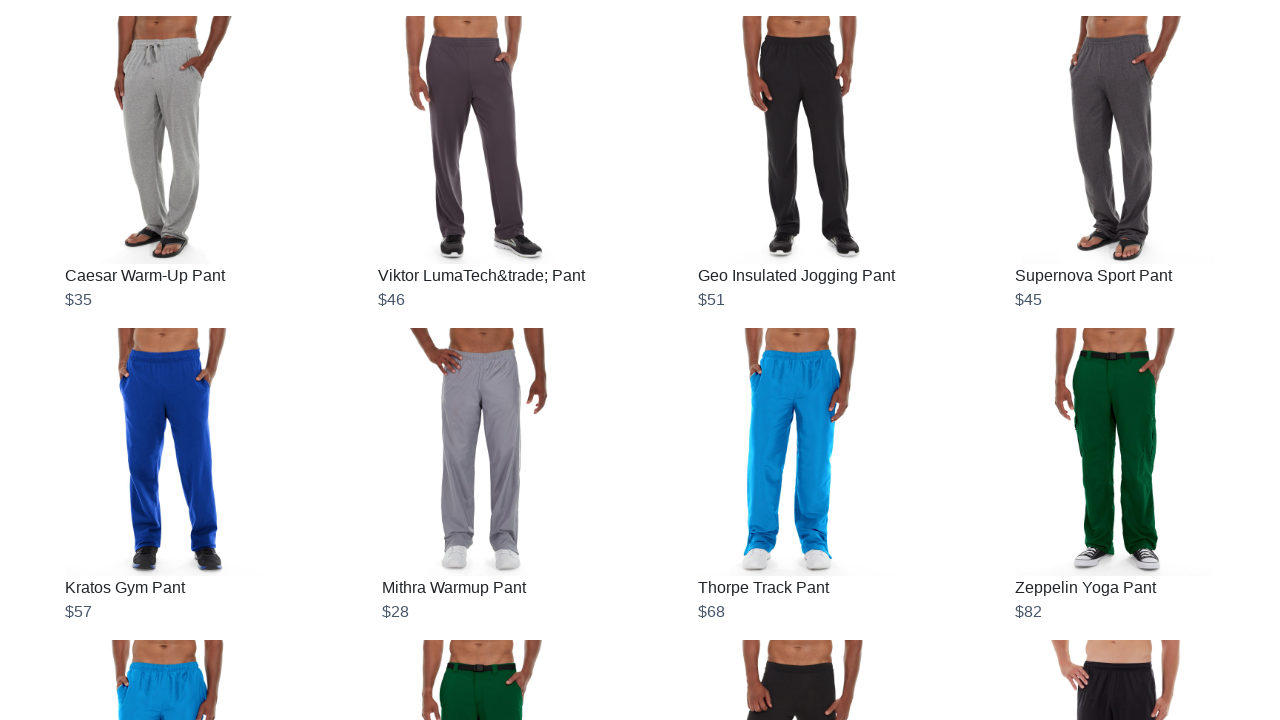

Confirmed product items are loaded on the page
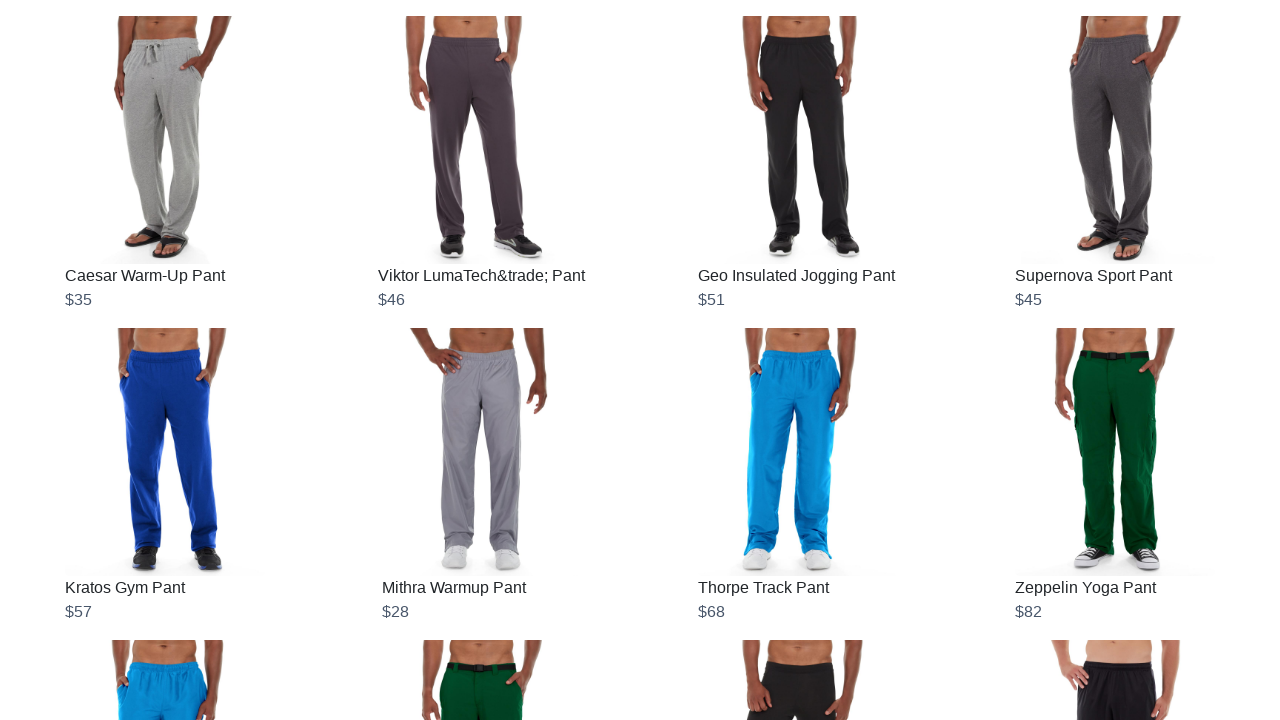

Verified that at least one product item exists
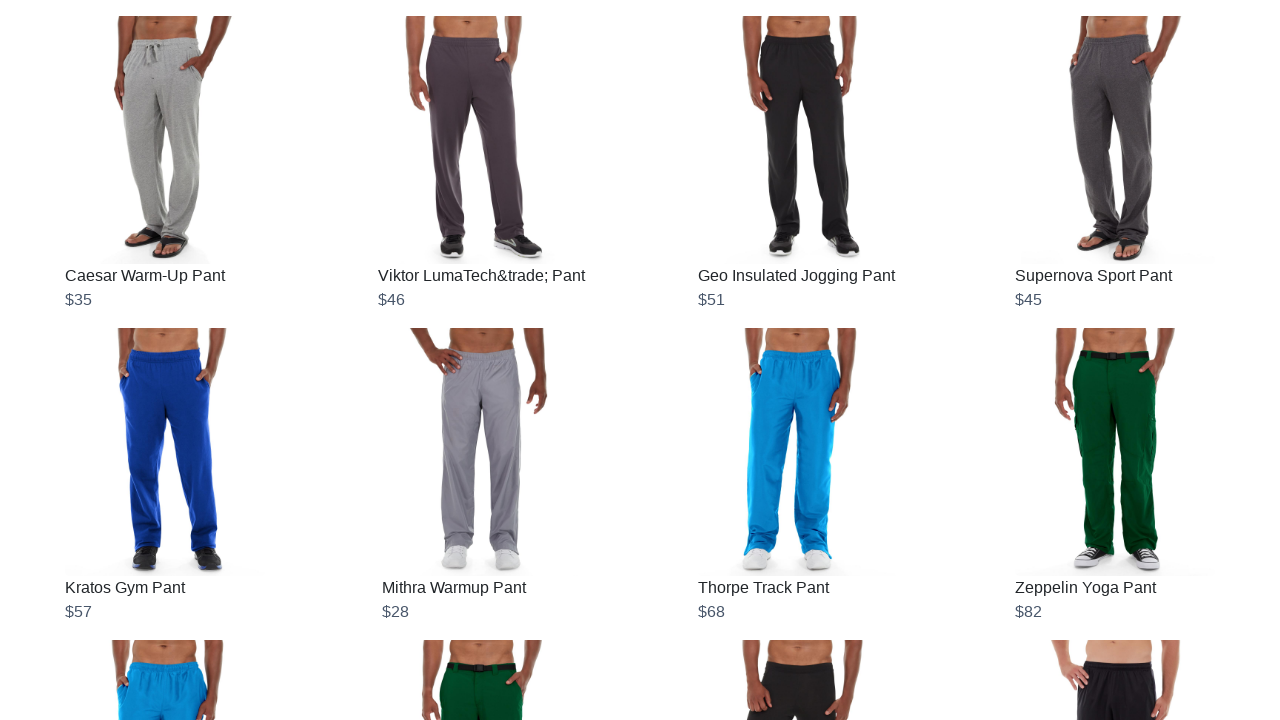

Verified that product name is visible
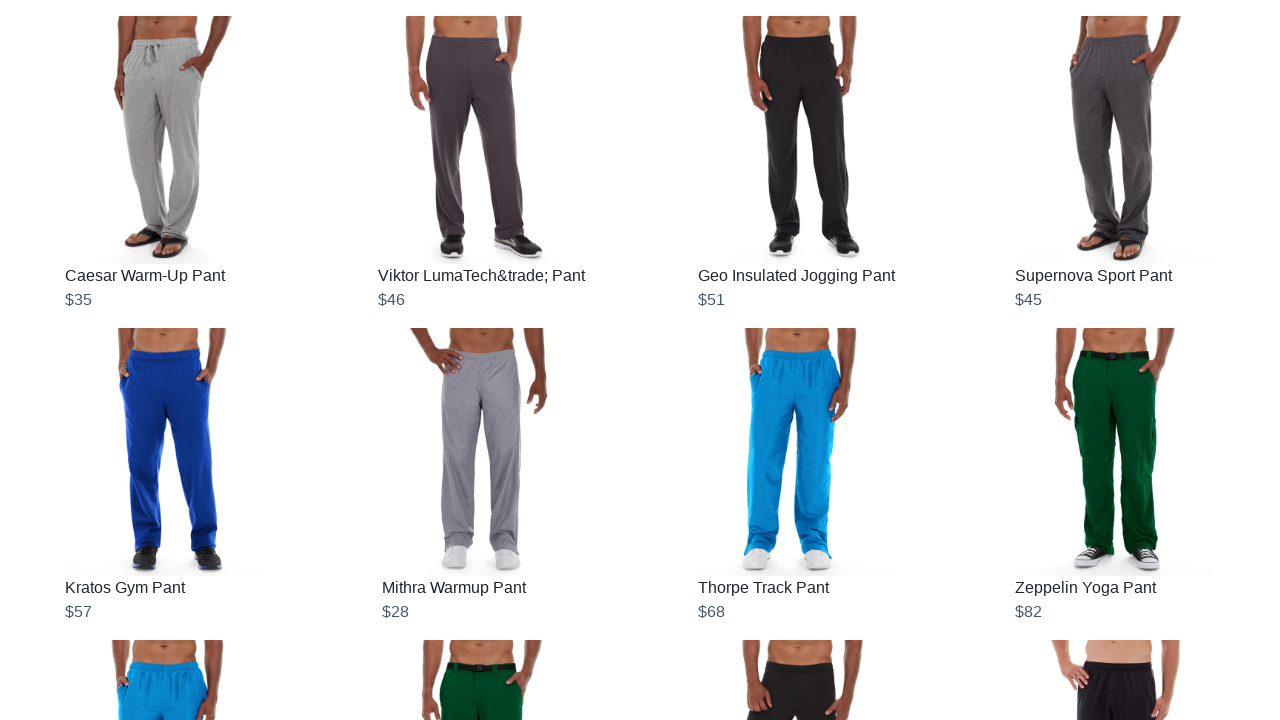

Verified that product price is visible
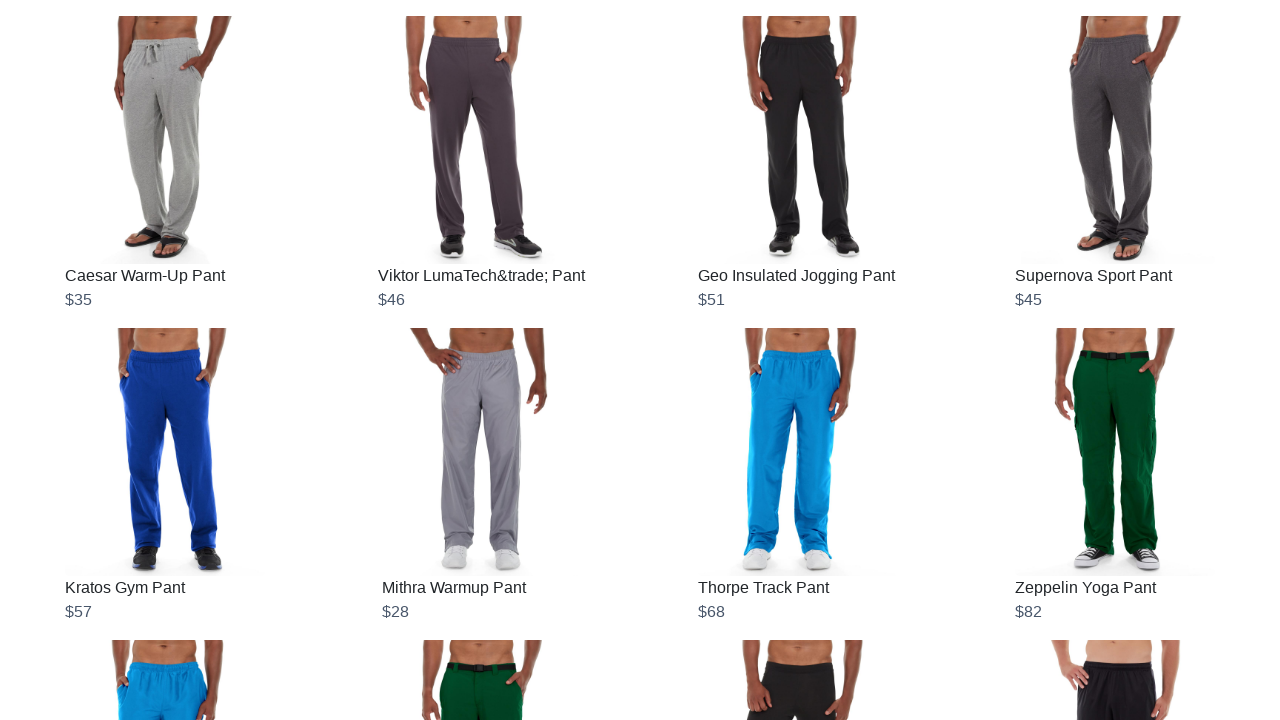

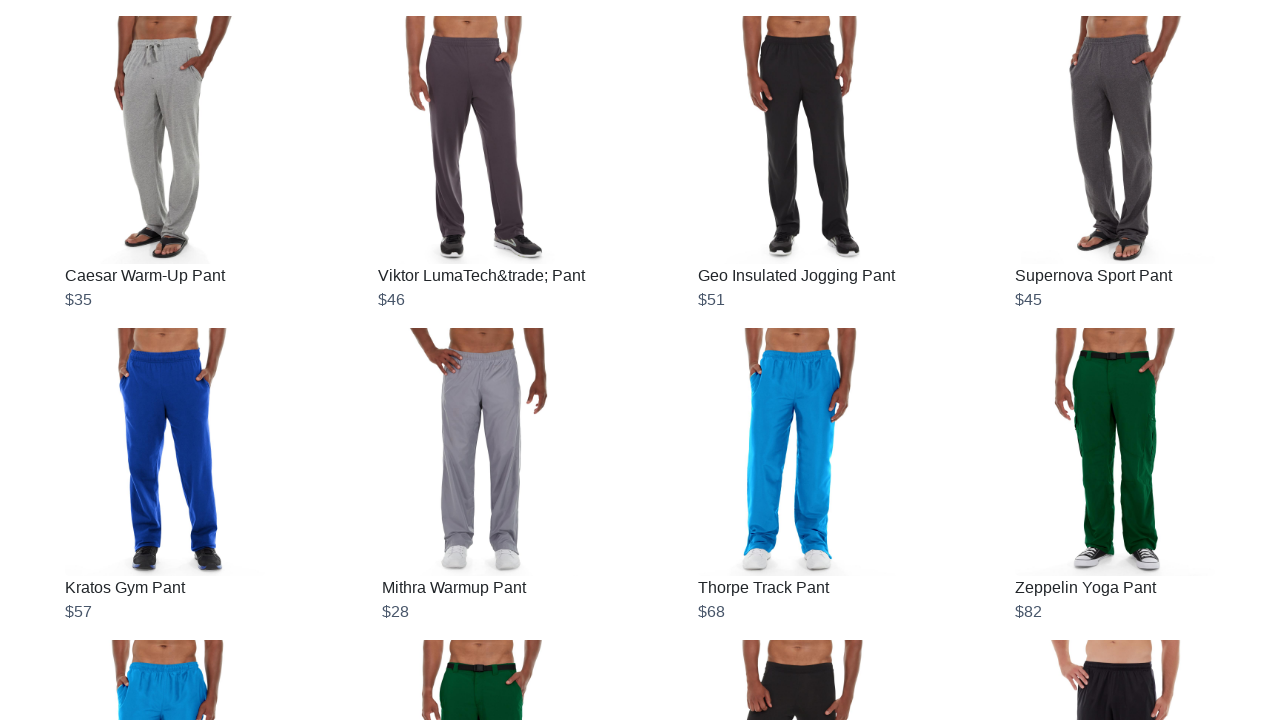